Tests the search functionality on python.org by searching for "pycon" and verifying that search results are displayed

Starting URL: http://www.python.org

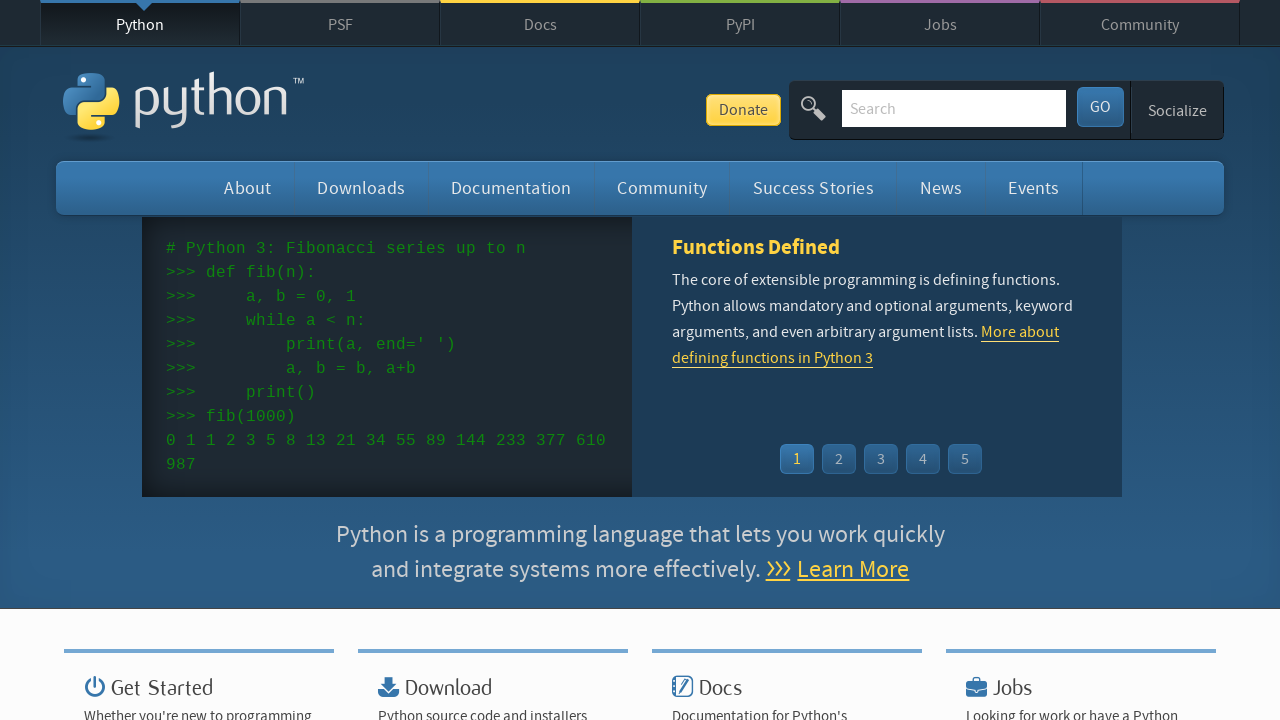

Verified python.org page title contains 'Python'
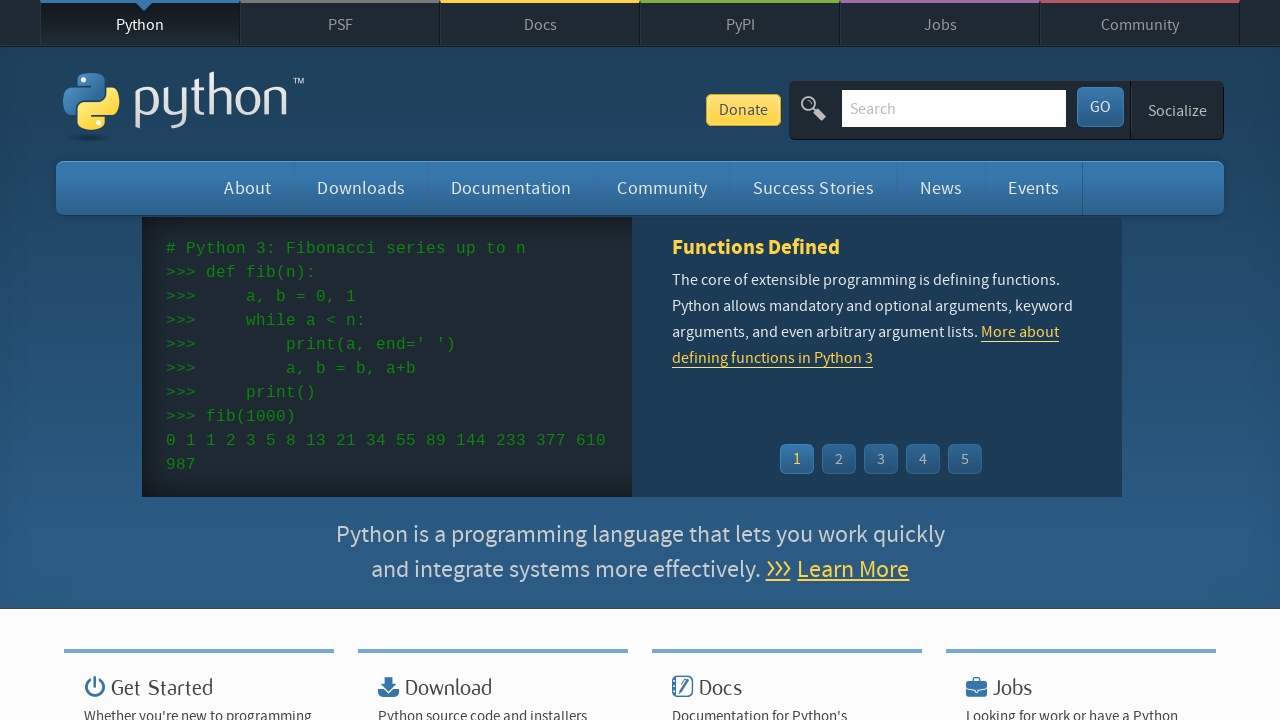

Filled search box with 'pycon' on input[name='q']
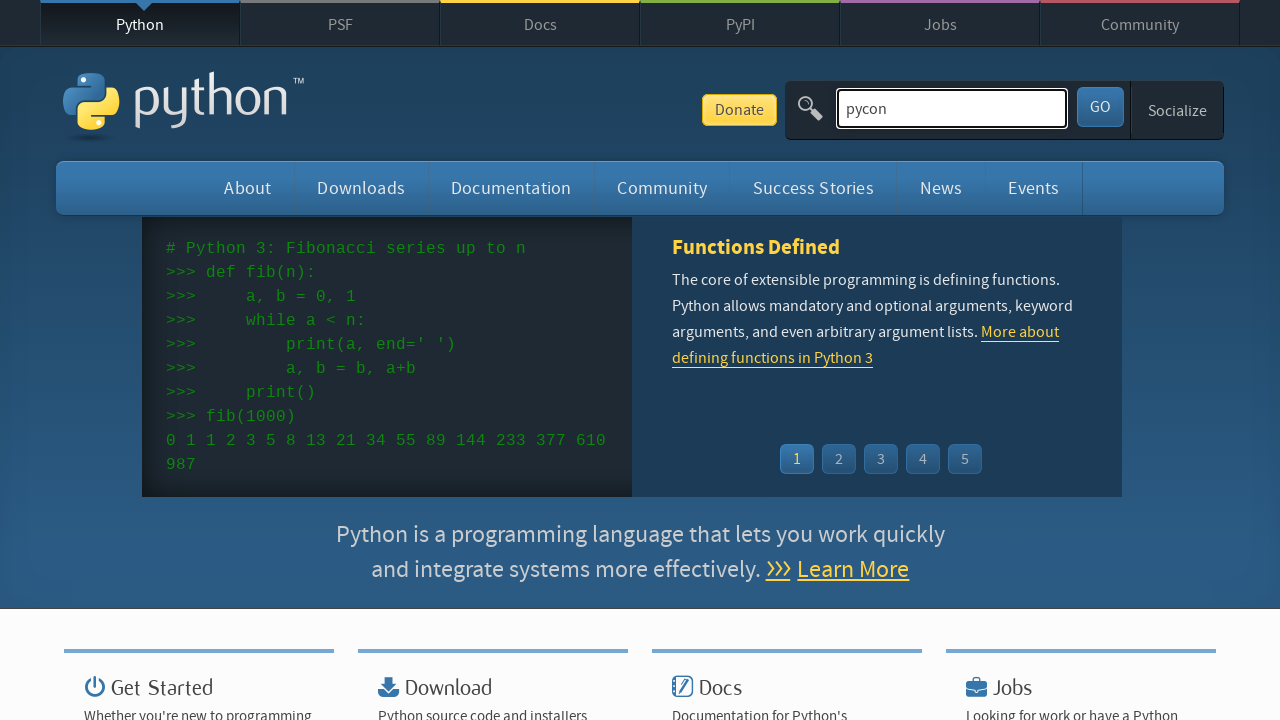

Clicked search submit button at (1100, 107) on button[type='submit']
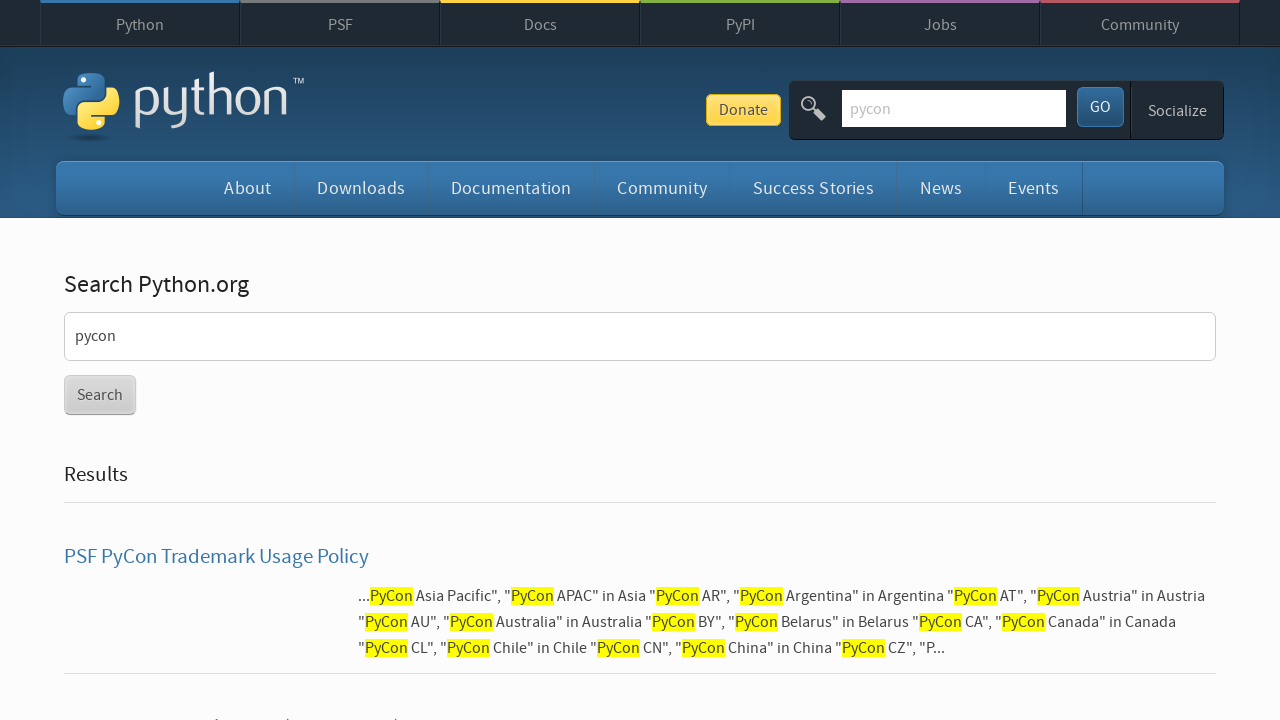

Search results loaded and displayed
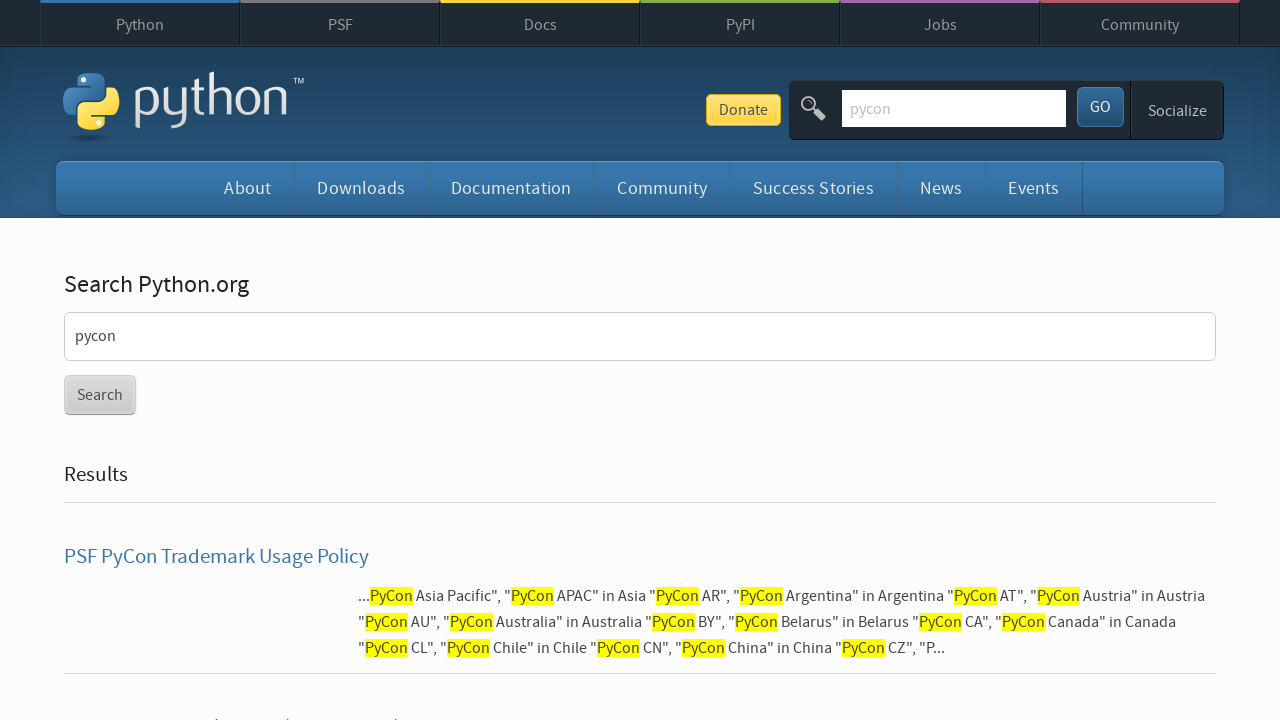

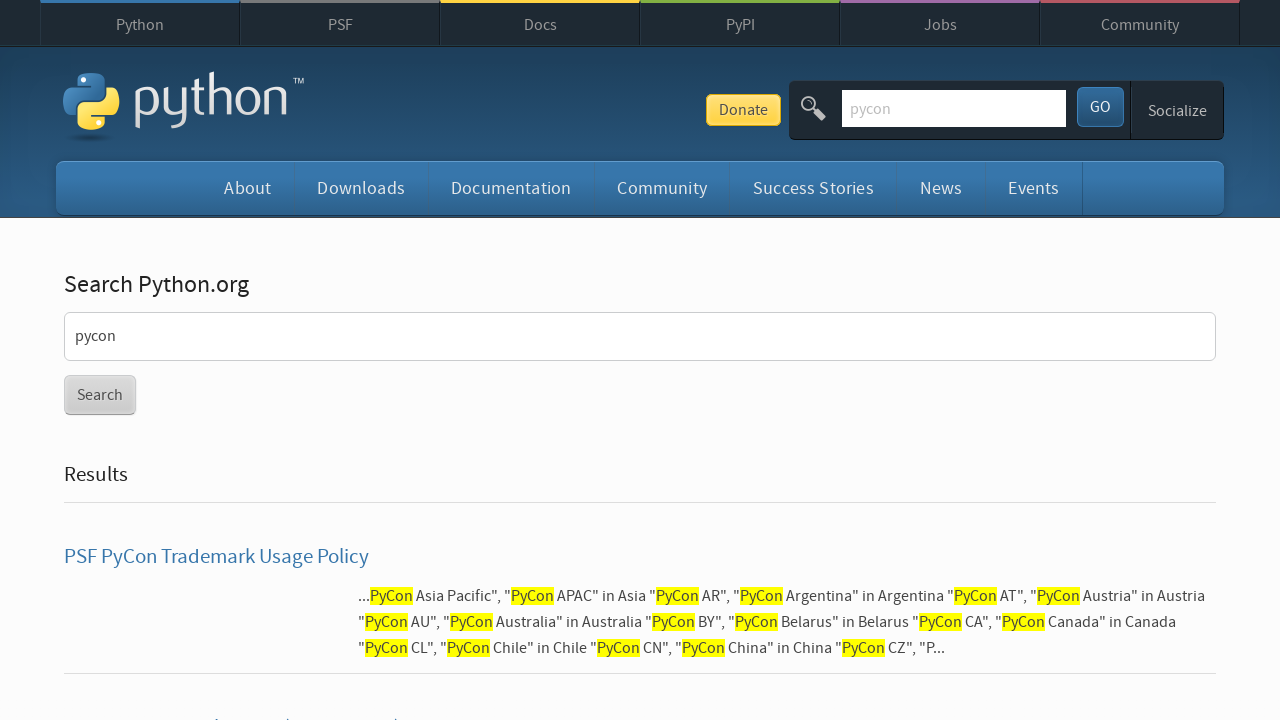